Tests browser navigation capabilities by navigating between cosmocode.io and selenium.dev, demonstrating back, forward, and refresh functionality

Starting URL: https://cosmocode.io/automation-practice/

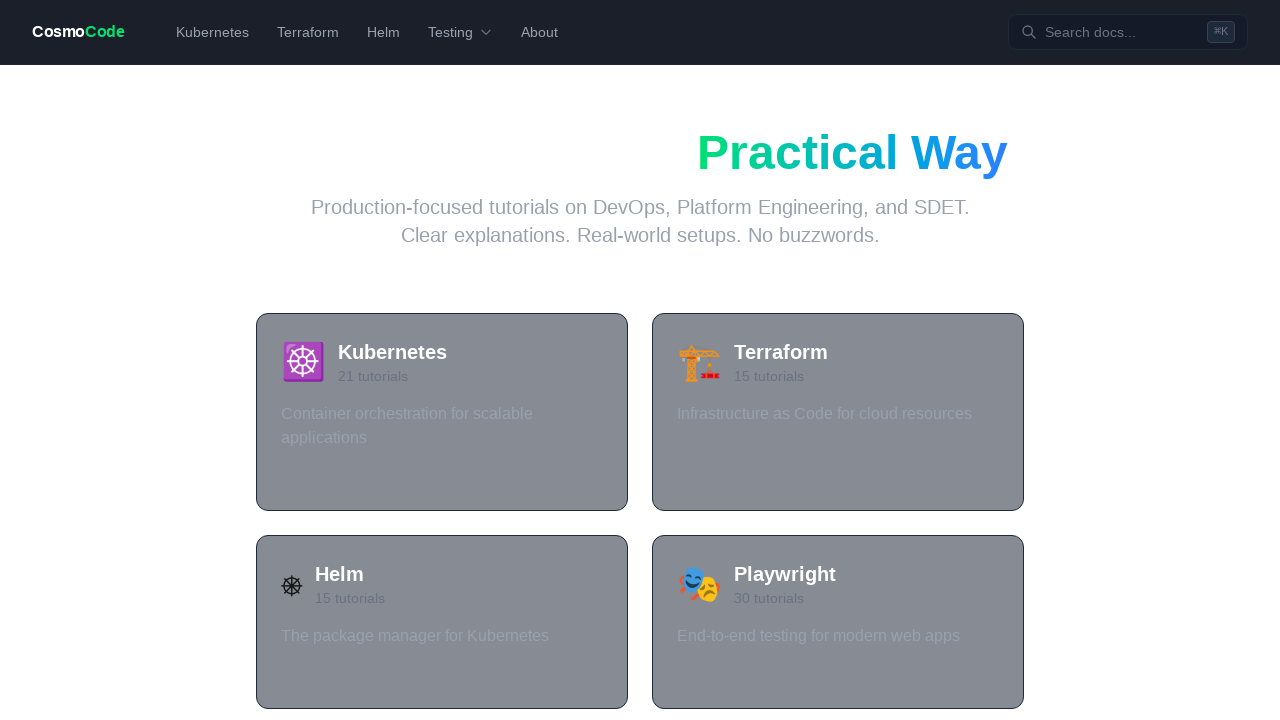

Navigated to https://selenium.dev
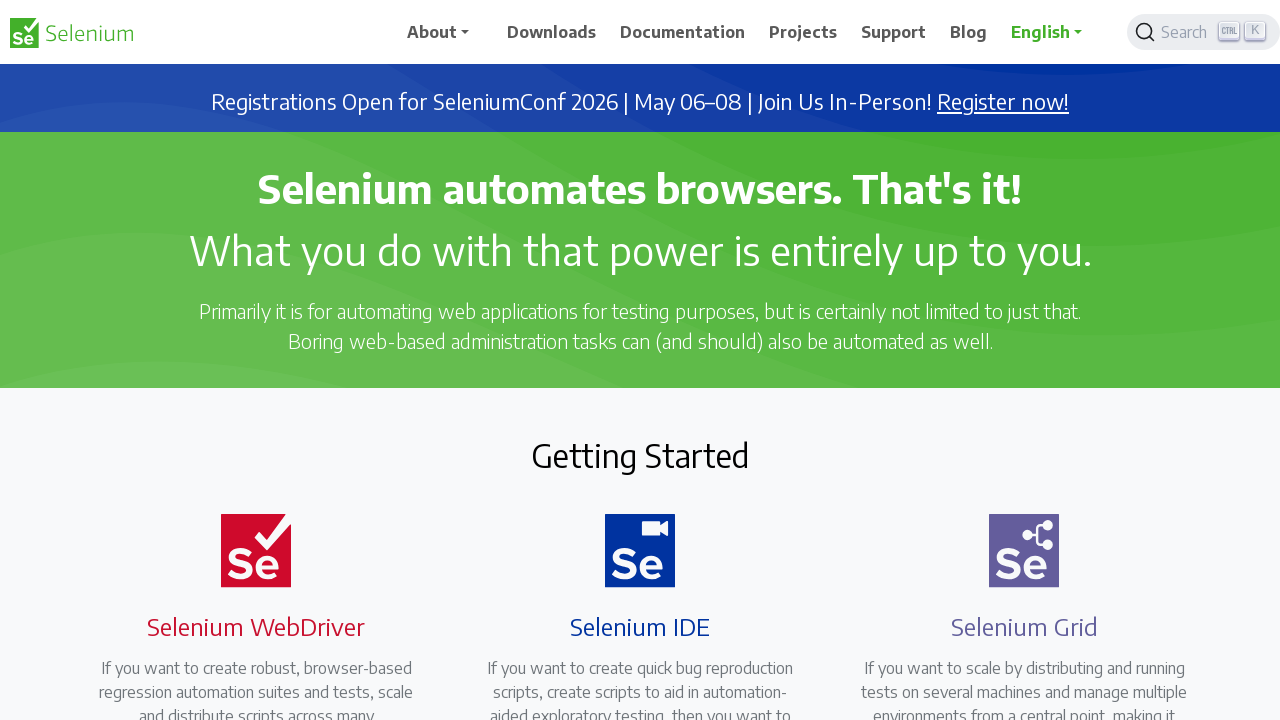

Navigated back to cosmocode.io
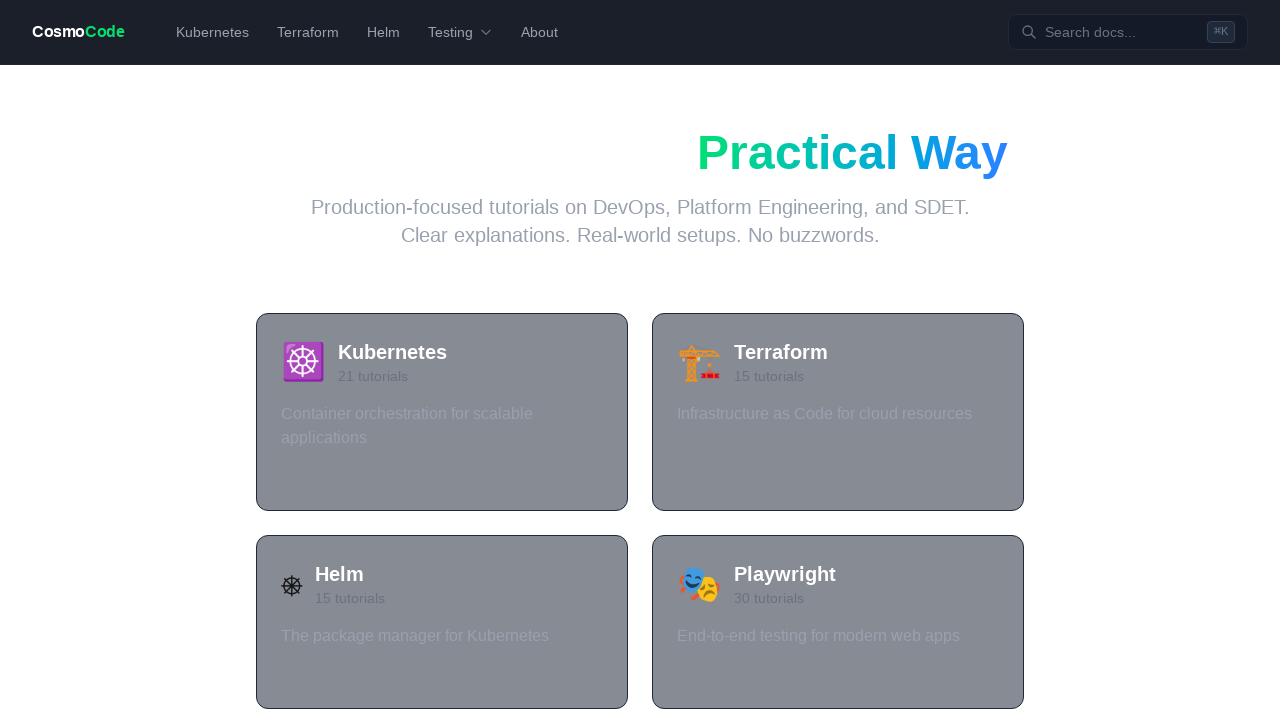

Navigated forward to selenium.dev
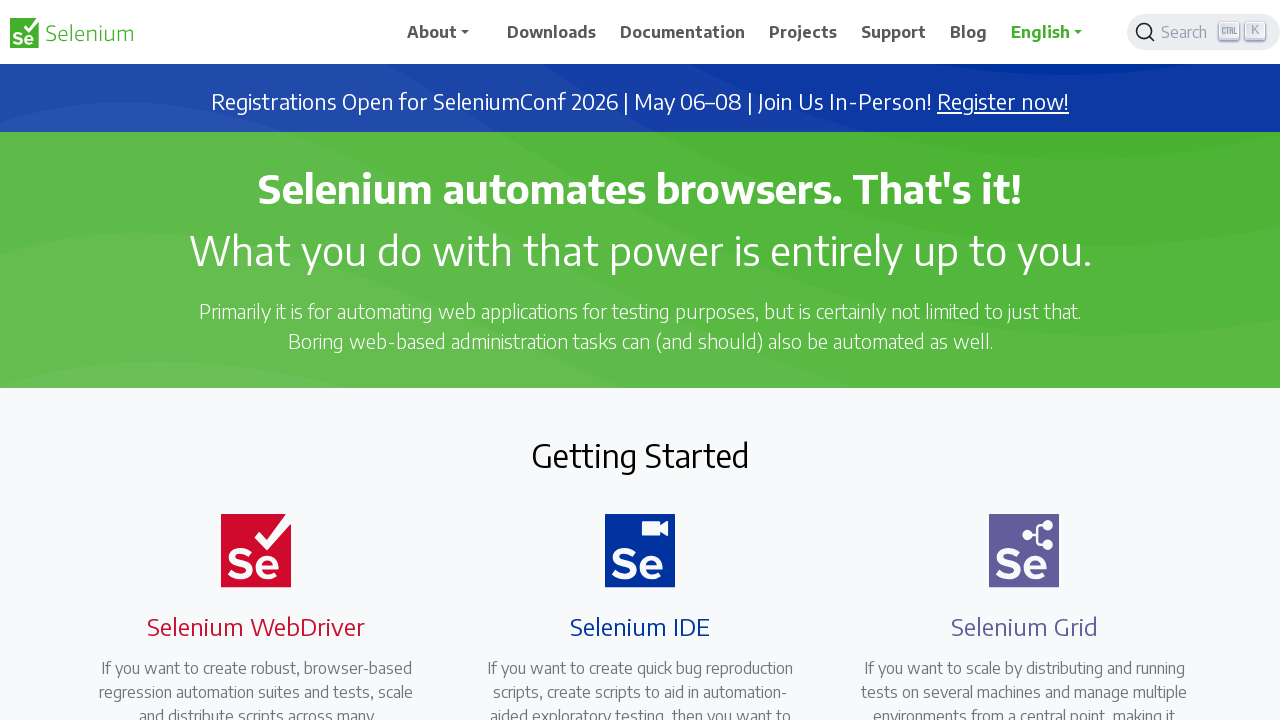

Refreshed the current page
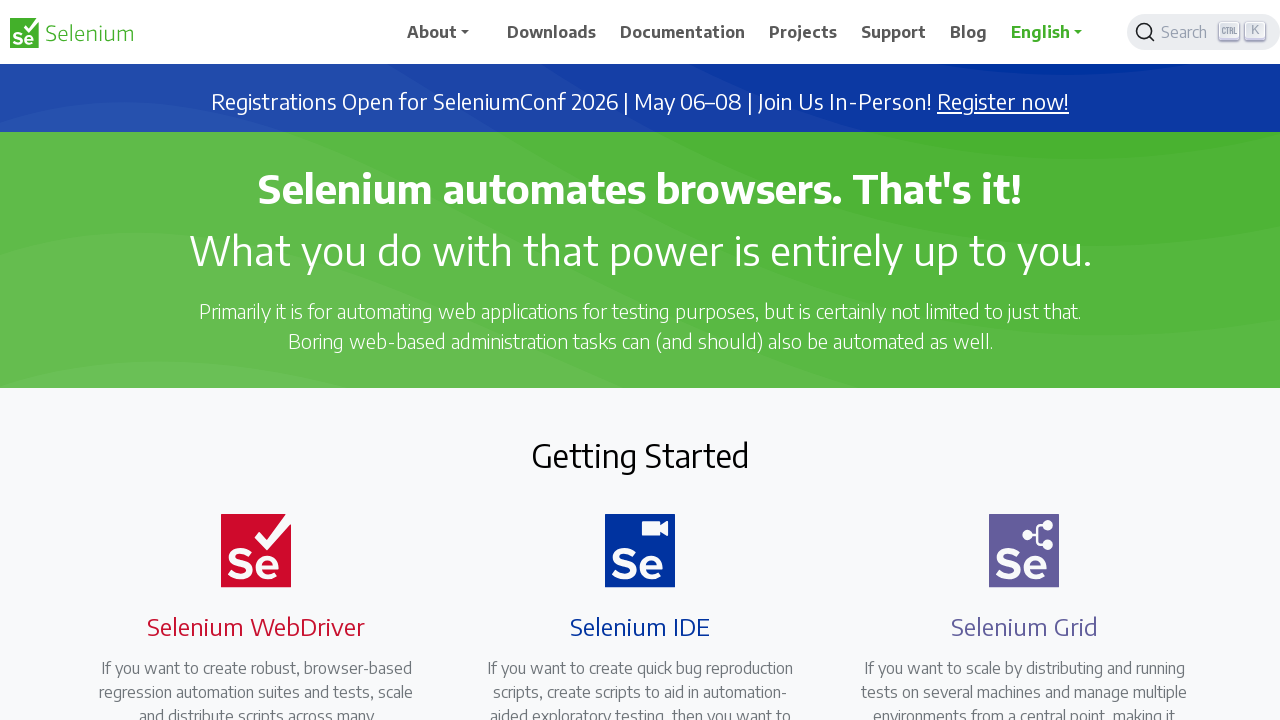

Page fully loaded with networkidle state
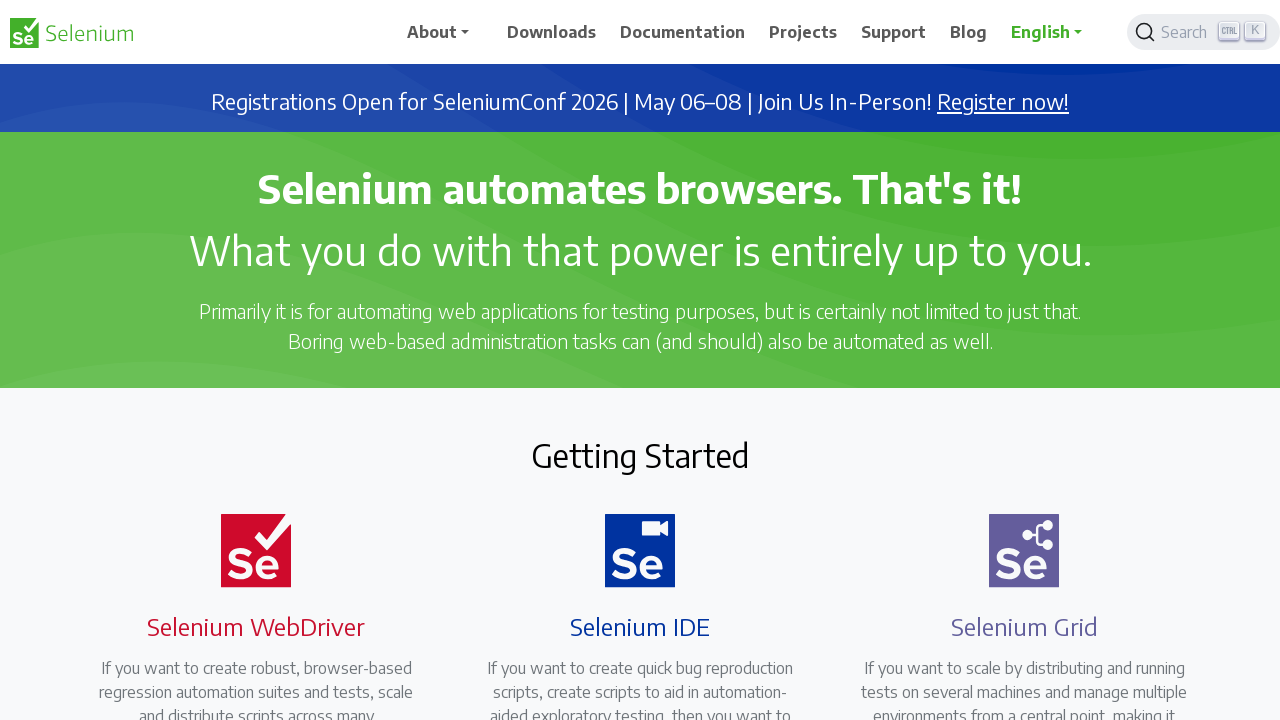

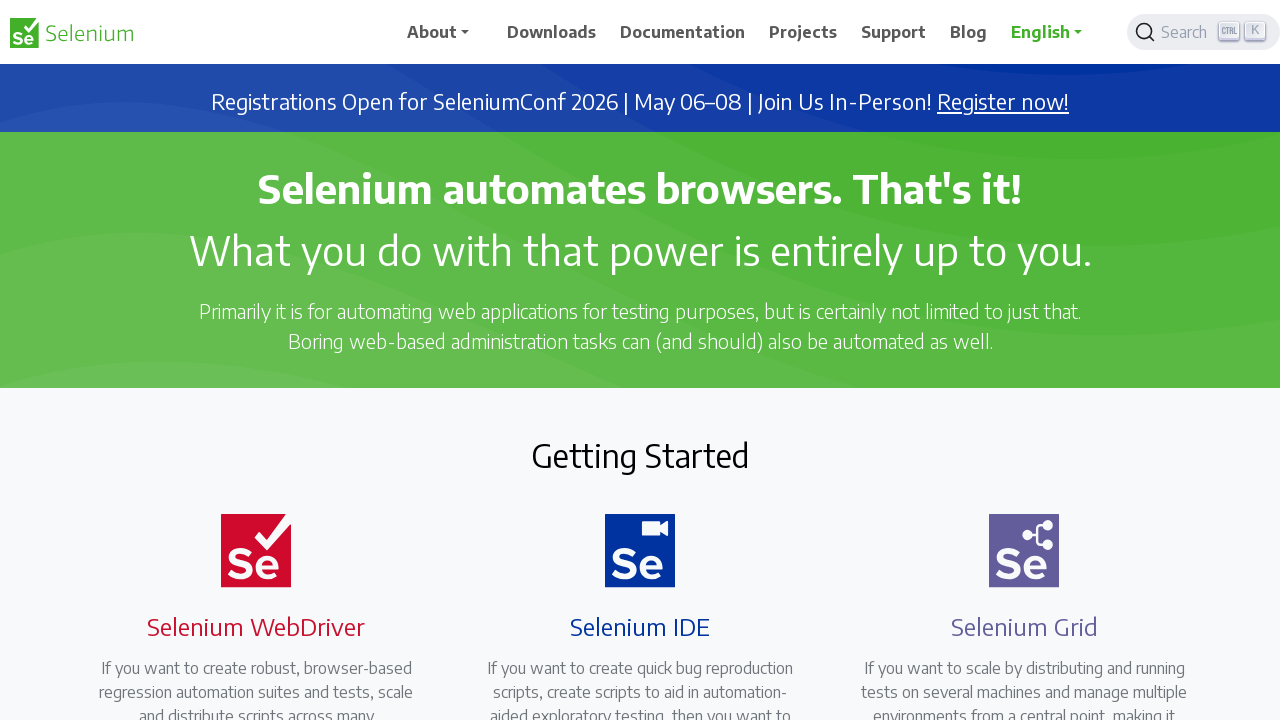